Tests CSS selector practice page by filling in first name and last name fields, then clicking the Forgot Password link

Starting URL: https://www.hyrtutorials.com/p/css-selectors-practice.html

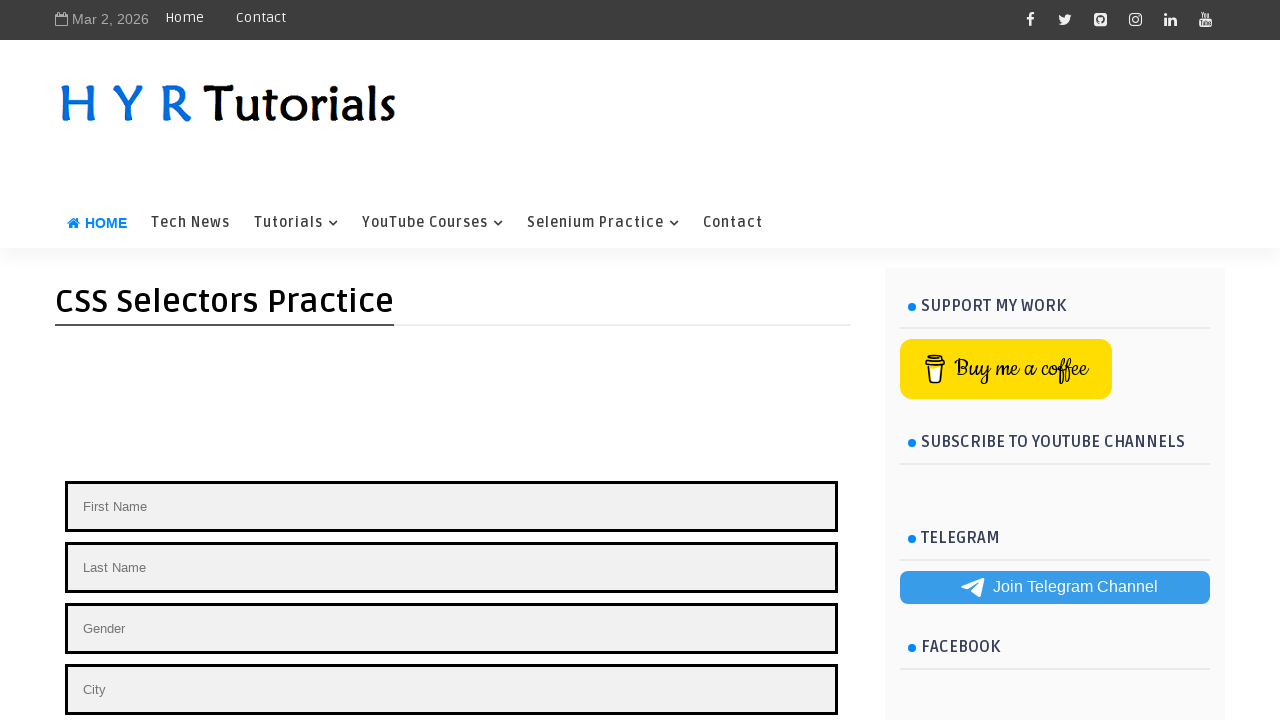

Filled first name field with 'Akshay' on #firstName
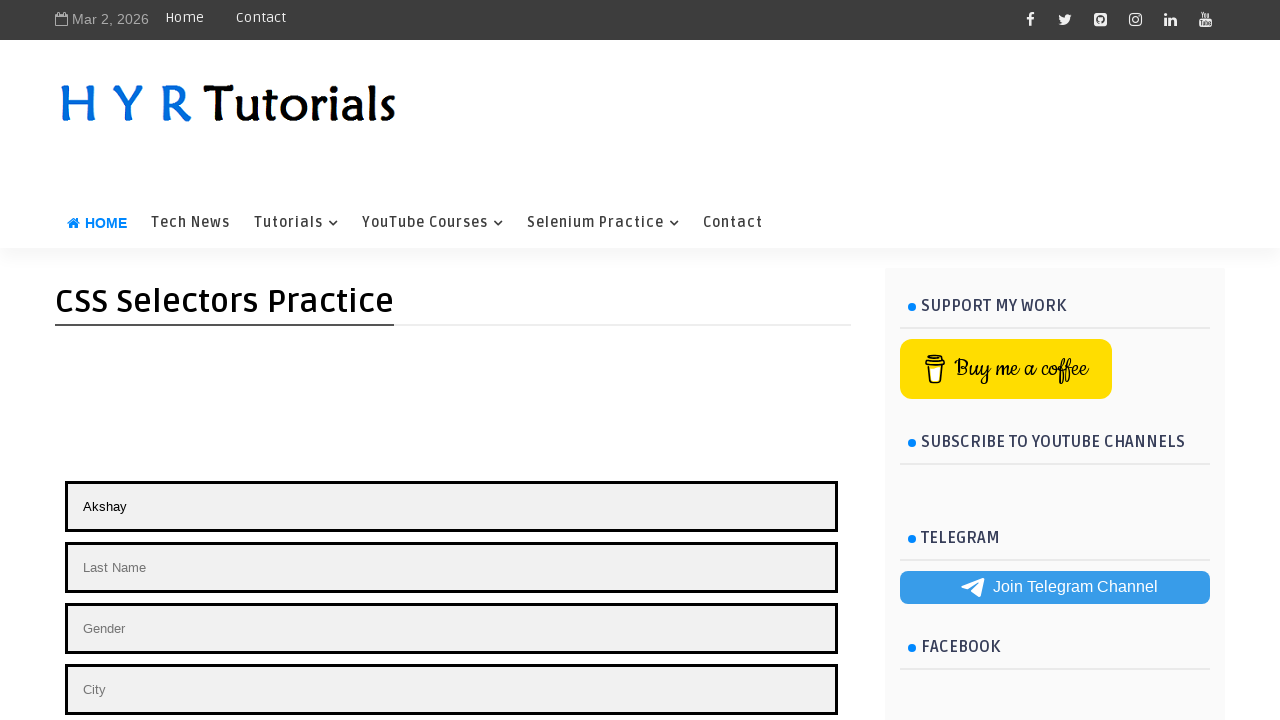

Filled last name field with 'Deshmukh' on input[placeholder='Last Name']
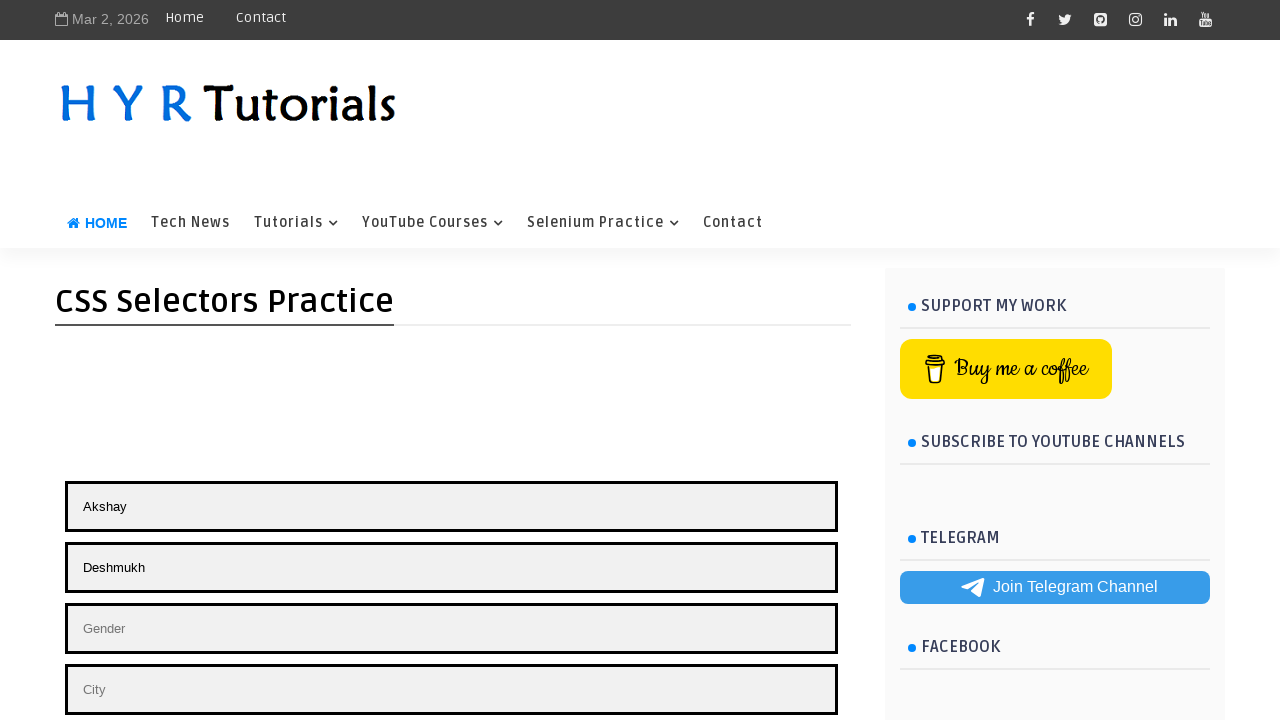

Clicked Forgot Password link at (182, 360) on a:has-text('Forgot Password')
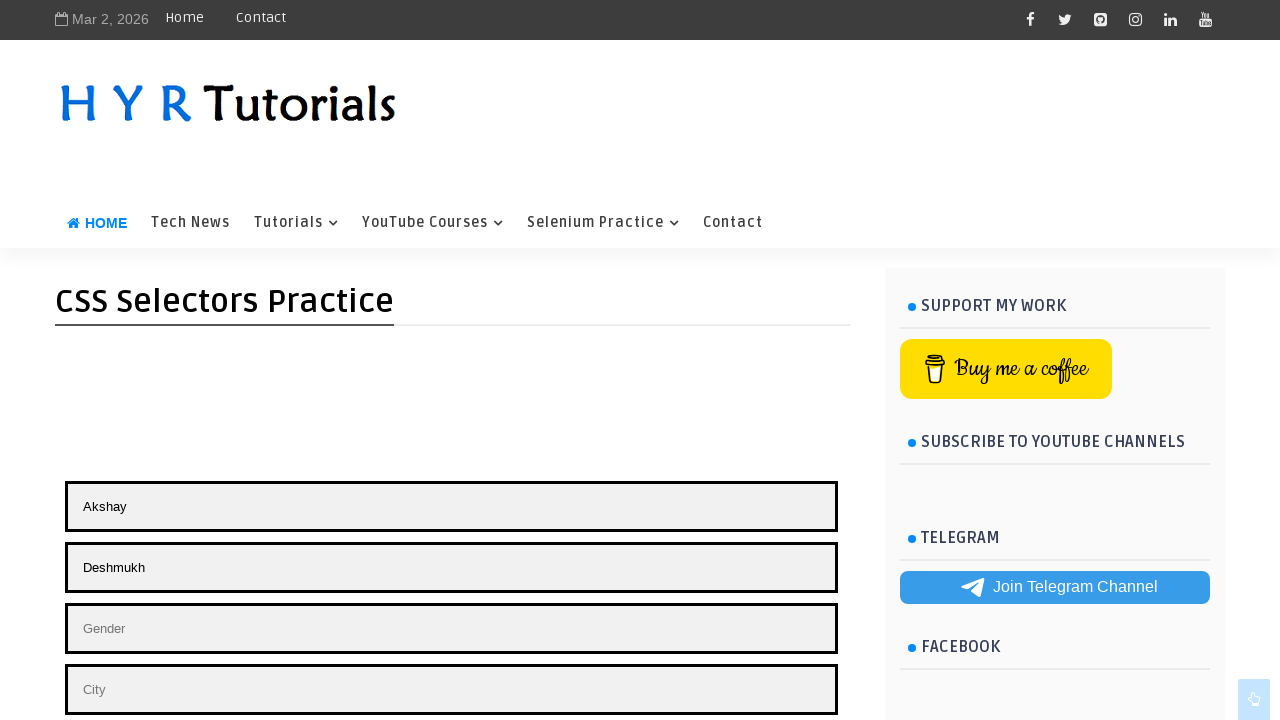

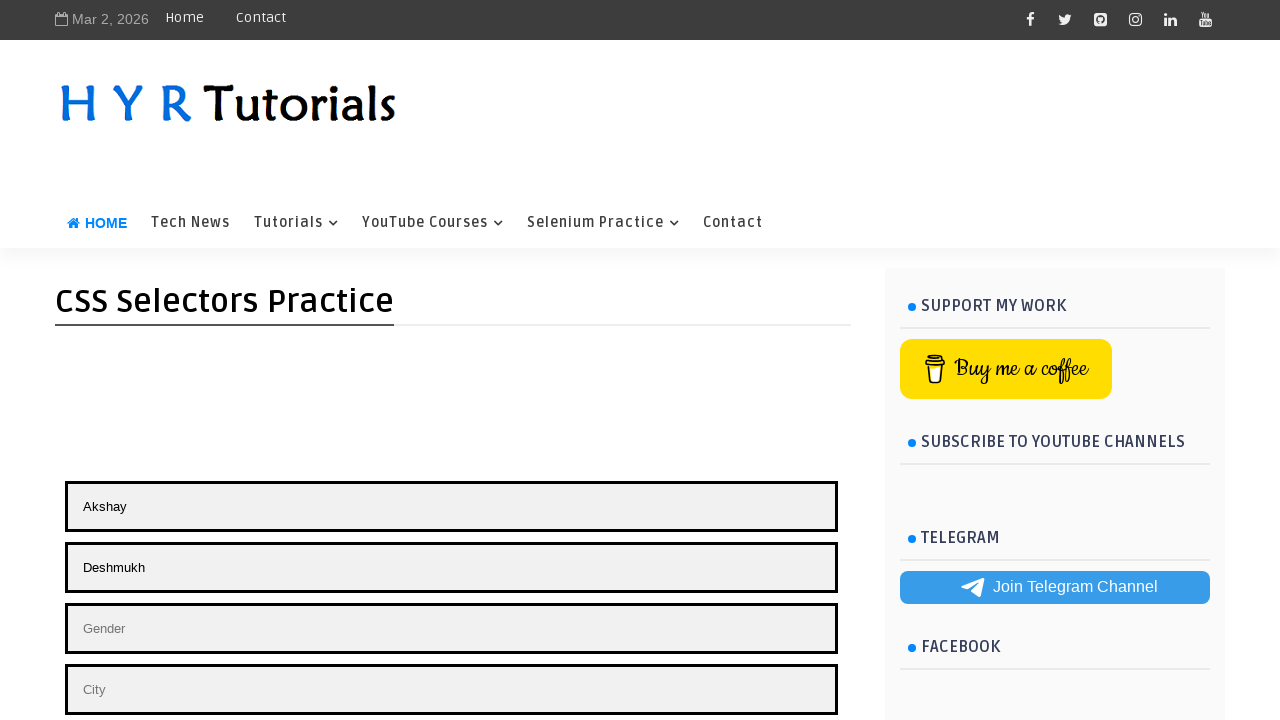